Verifies the navigation menu in "Add book" view - buttons are visible and "Lägg till bok" is disabled while others are clickable.

Starting URL: https://tap-ht24-testverktyg.github.io/exam-template/

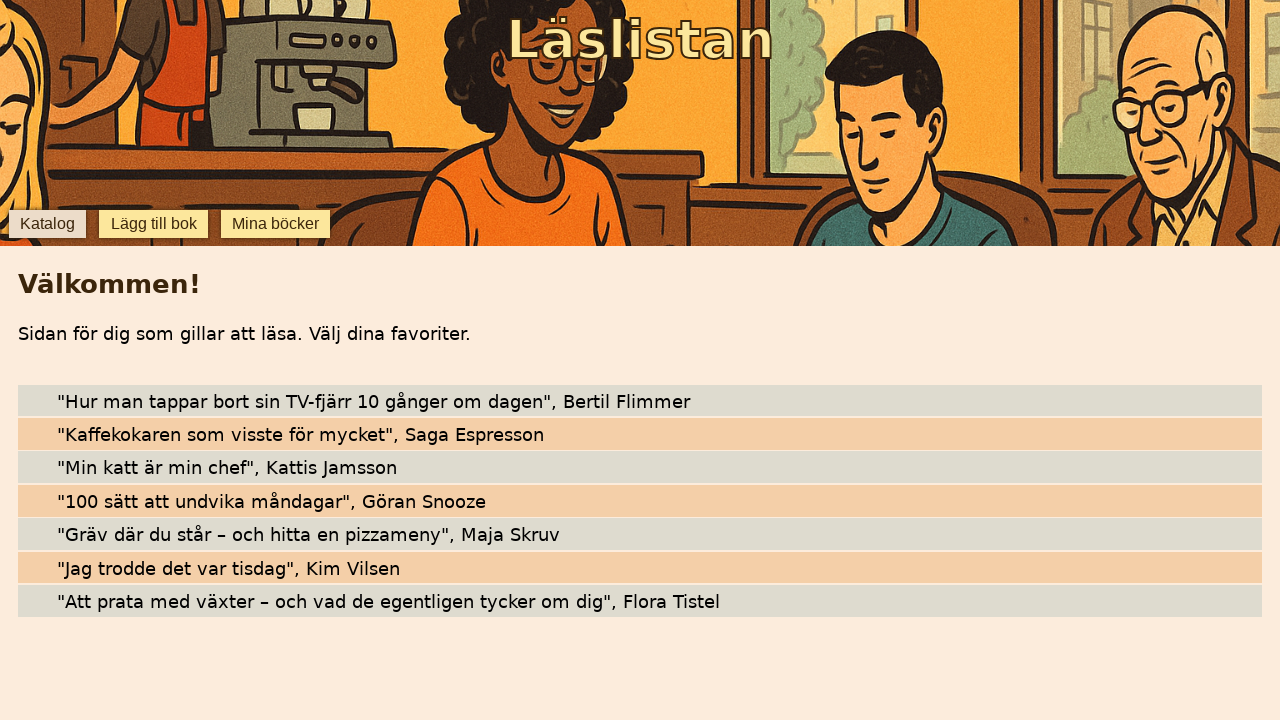

Clicked 'Lägg till bok' to navigate to add book view at (154, 224) on text=Lägg till bok
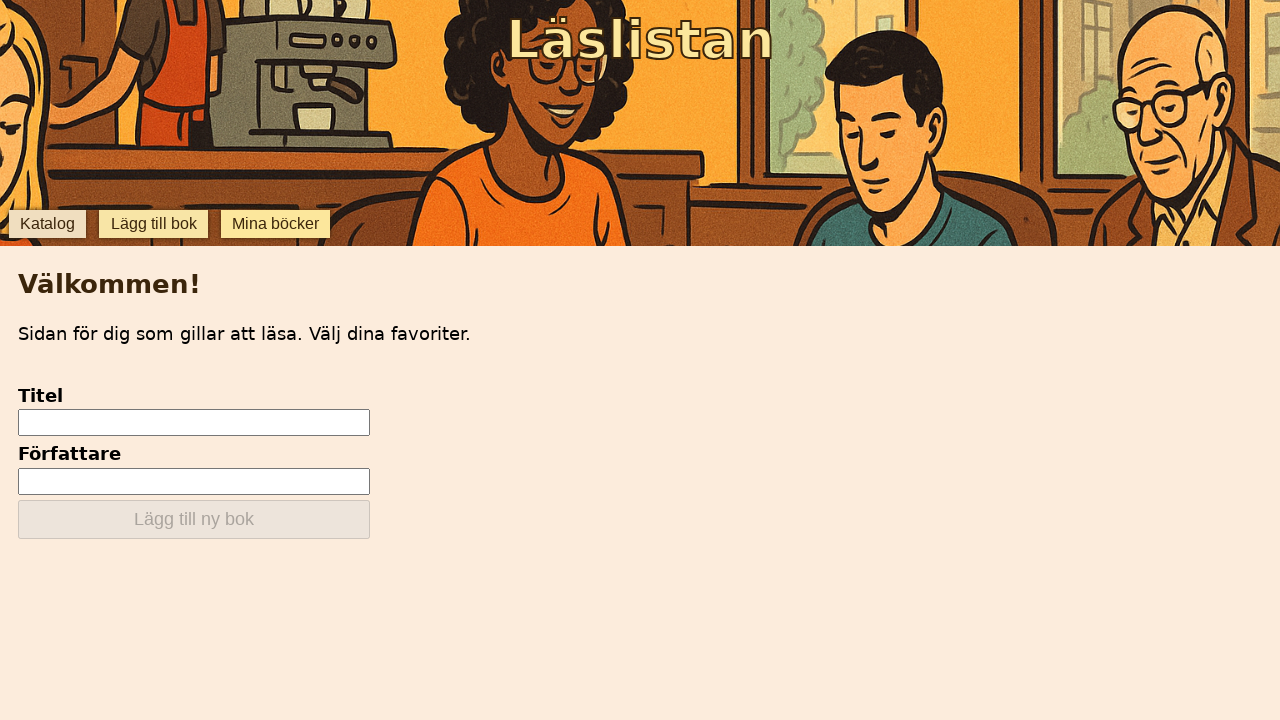

Verified 'Katalog' button is visible
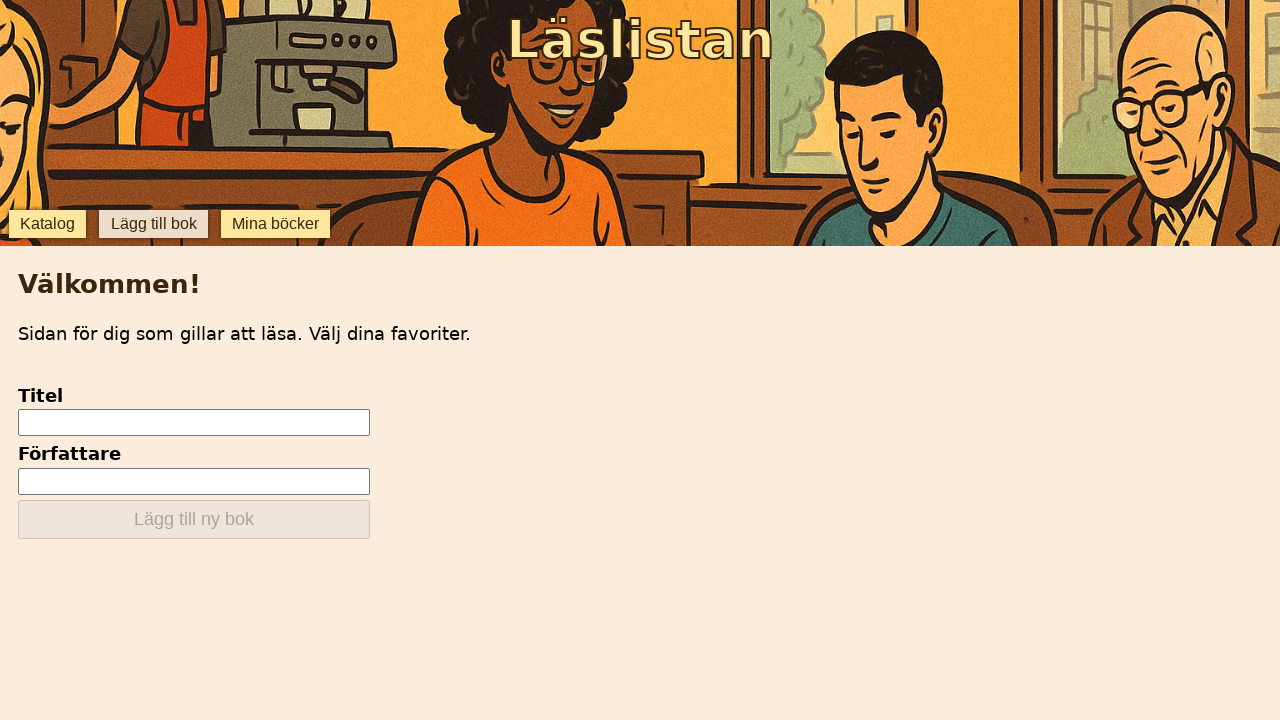

Verified 'Lägg till bok' button is visible
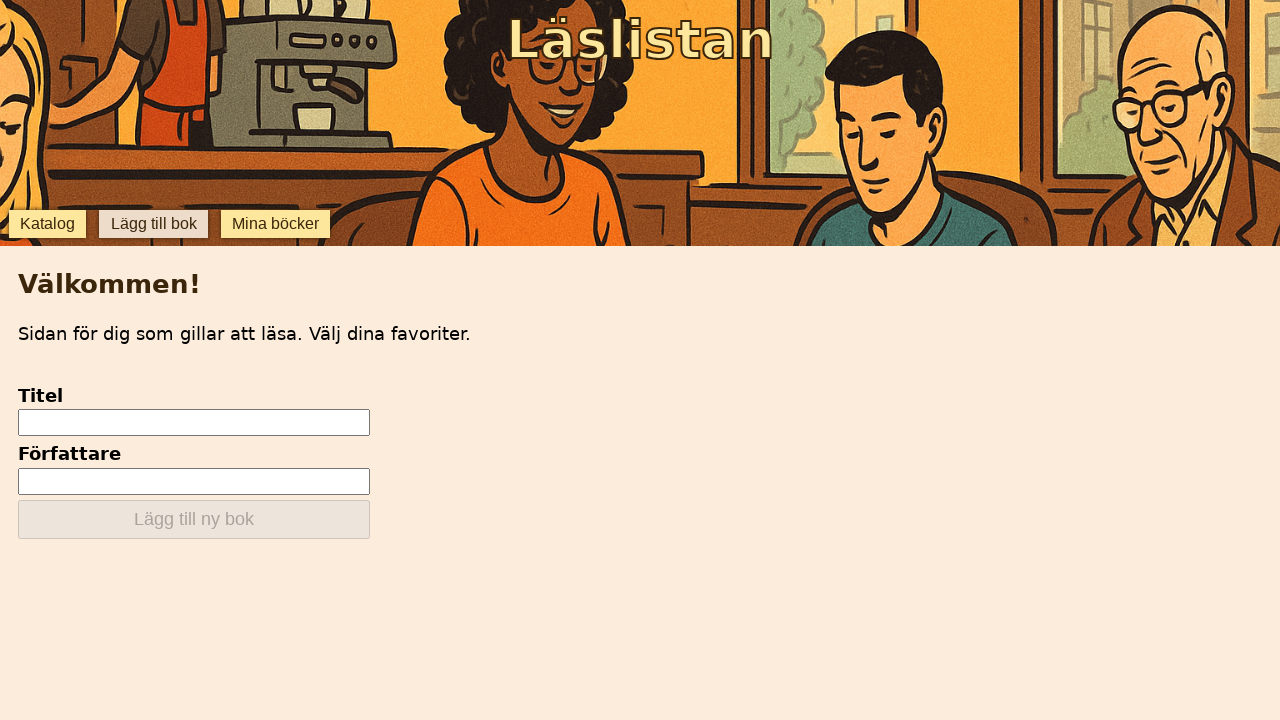

Verified 'Mina böcker' button is visible
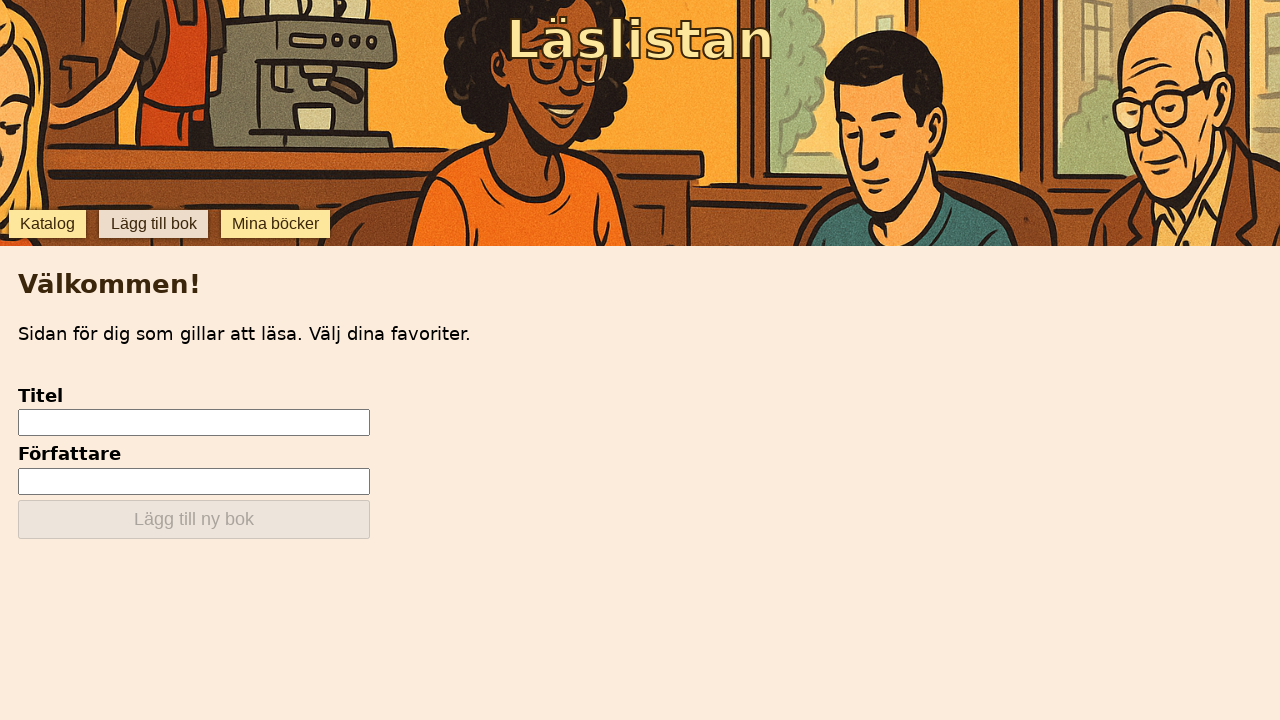

Verified 'Katalog' button is enabled and clickable
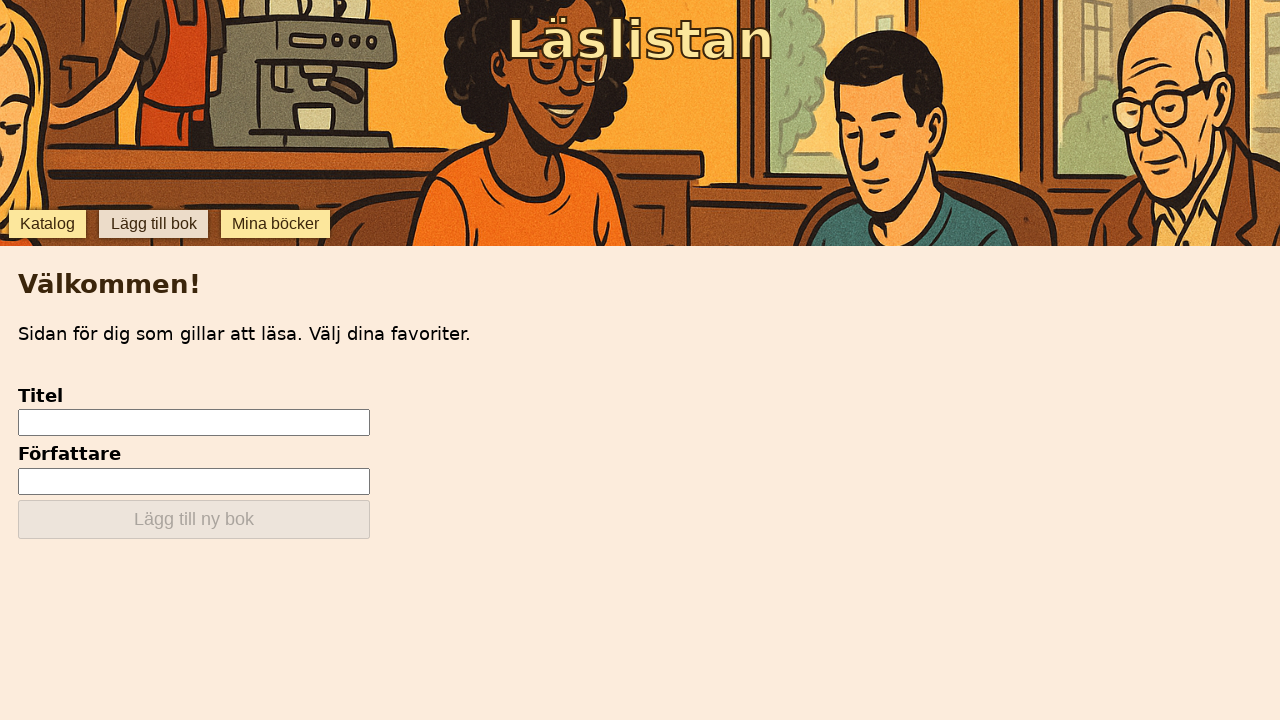

Verified 'Mina böcker' button is enabled and clickable
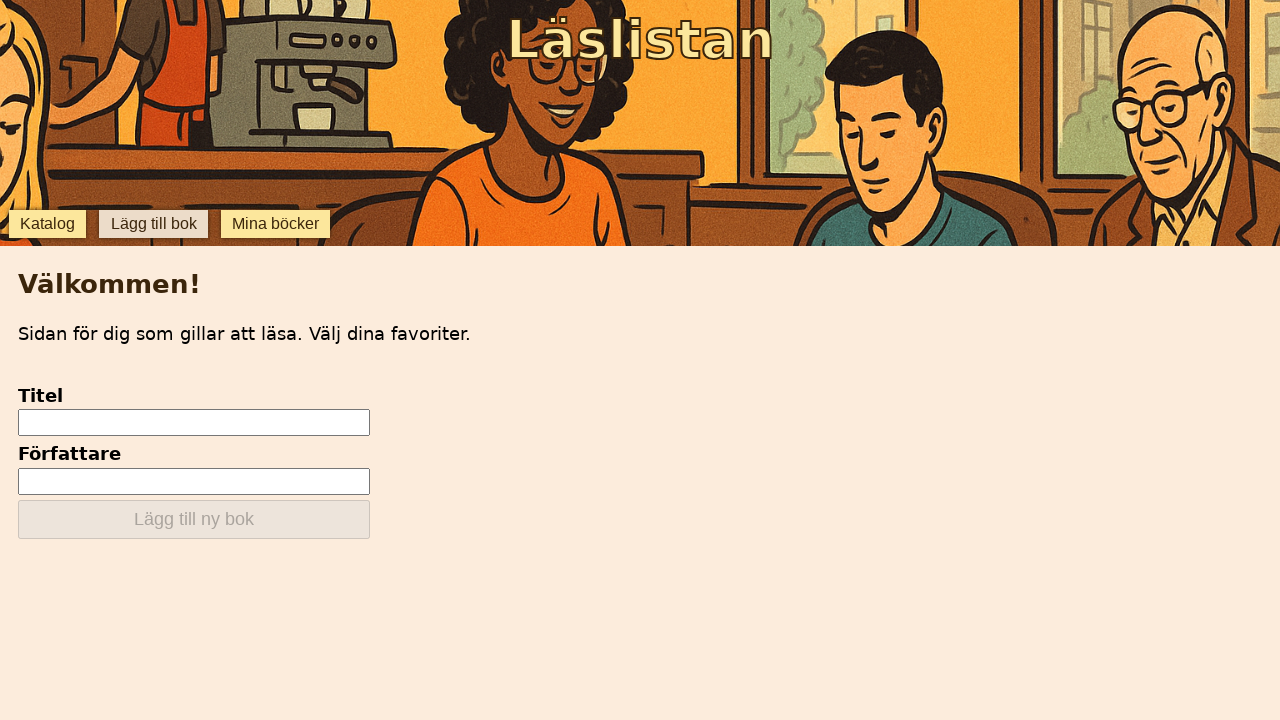

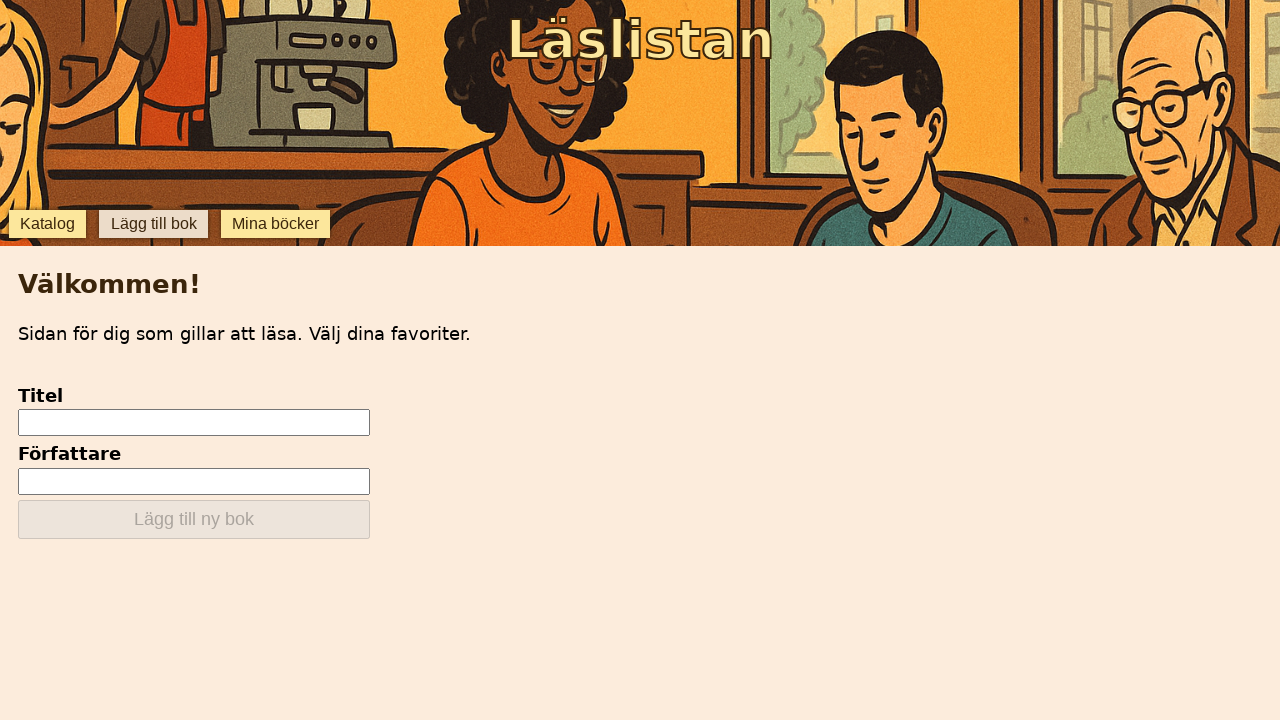